Tests clicking a prompt button, entering text, dismissing the prompt, and verifying no message is displayed

Starting URL: https://demoqa.com/alerts

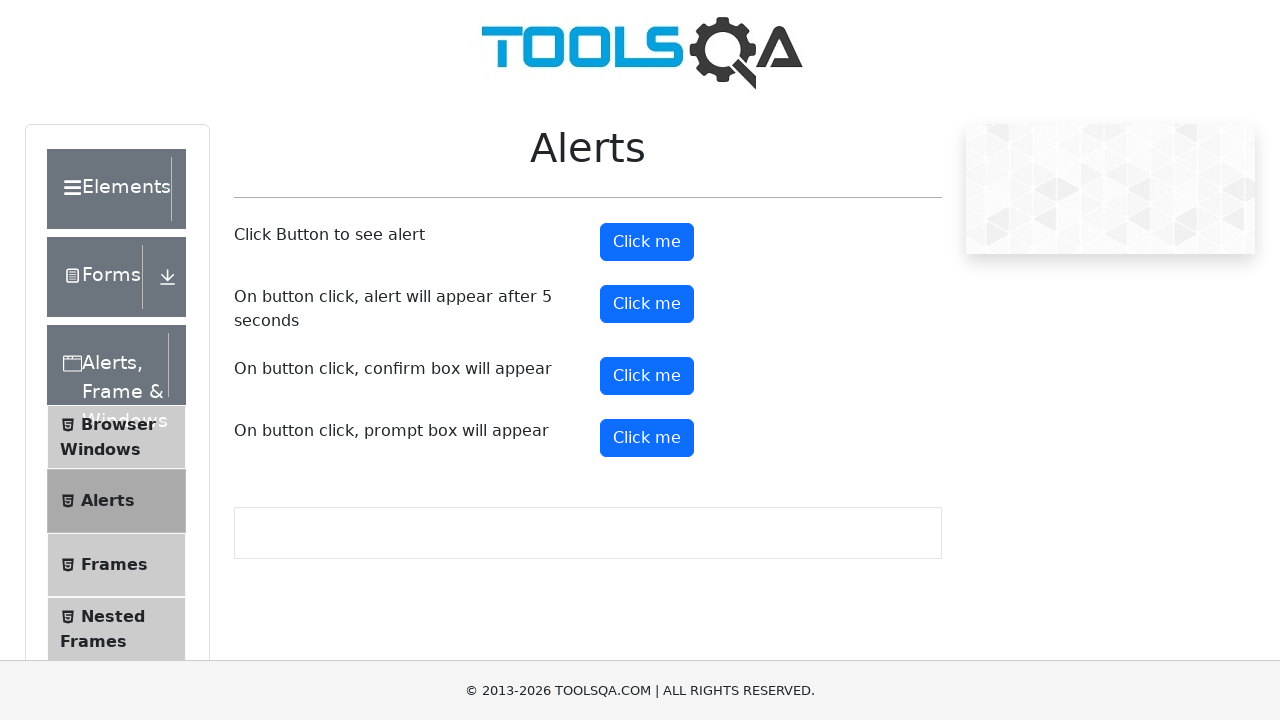

Navigated to alerts demo page
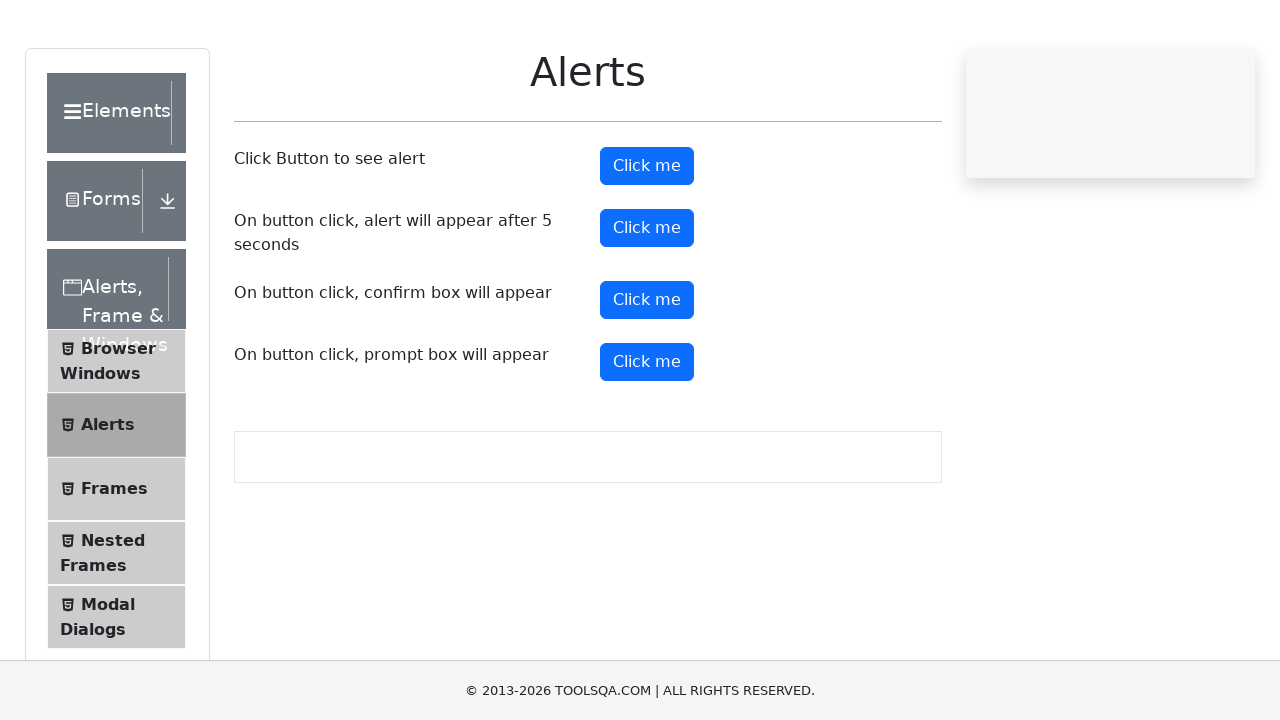

Set up dialog handler to dismiss prompts
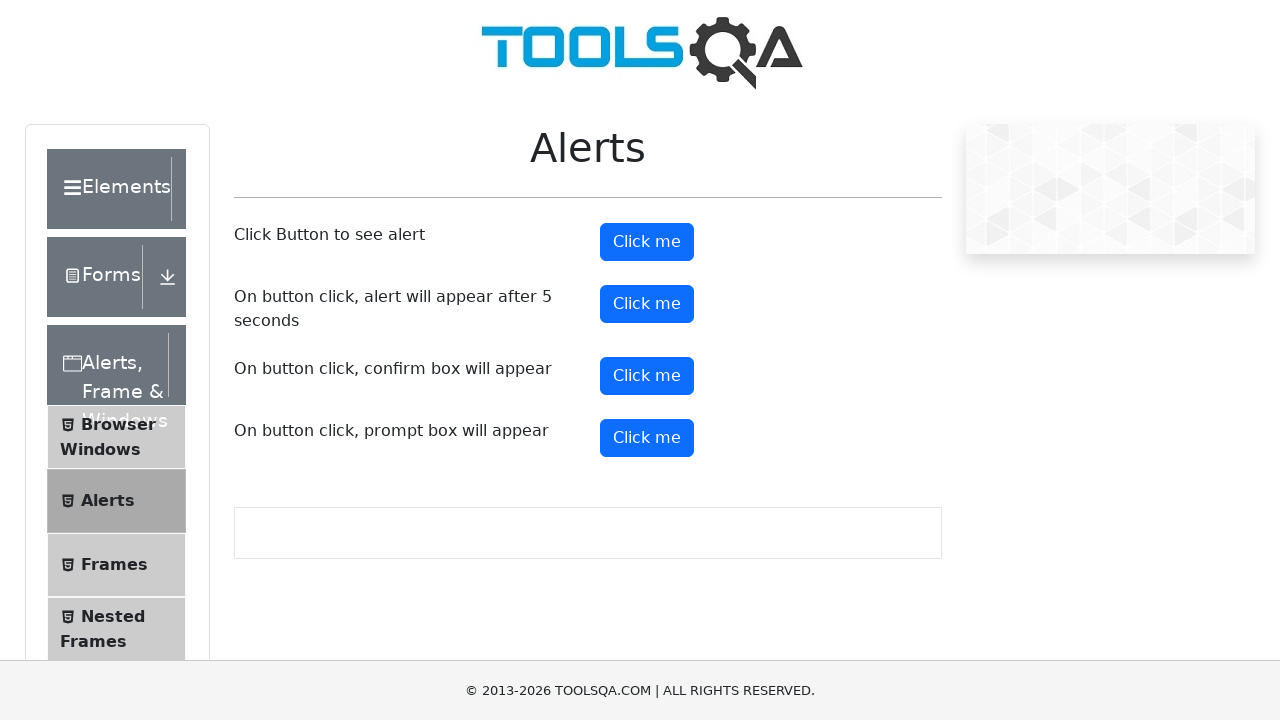

Clicked prompt button at (647, 438) on #promtButton
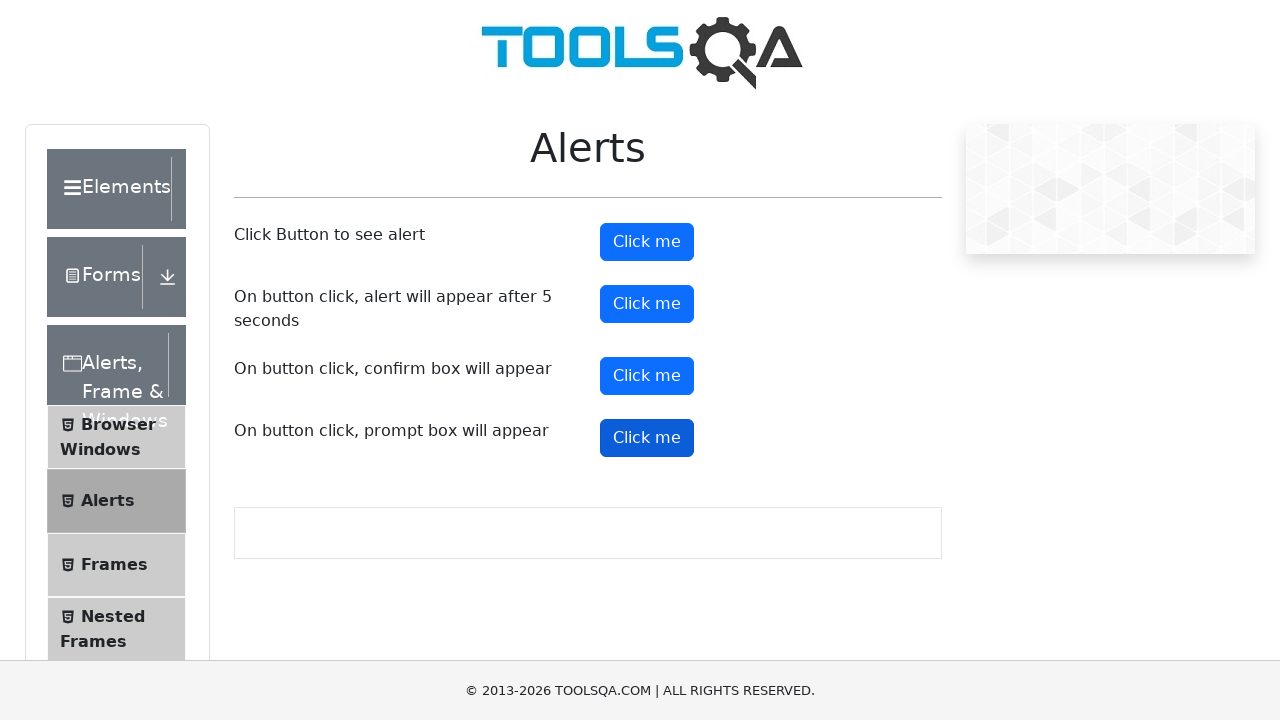

Waited for potential result to appear
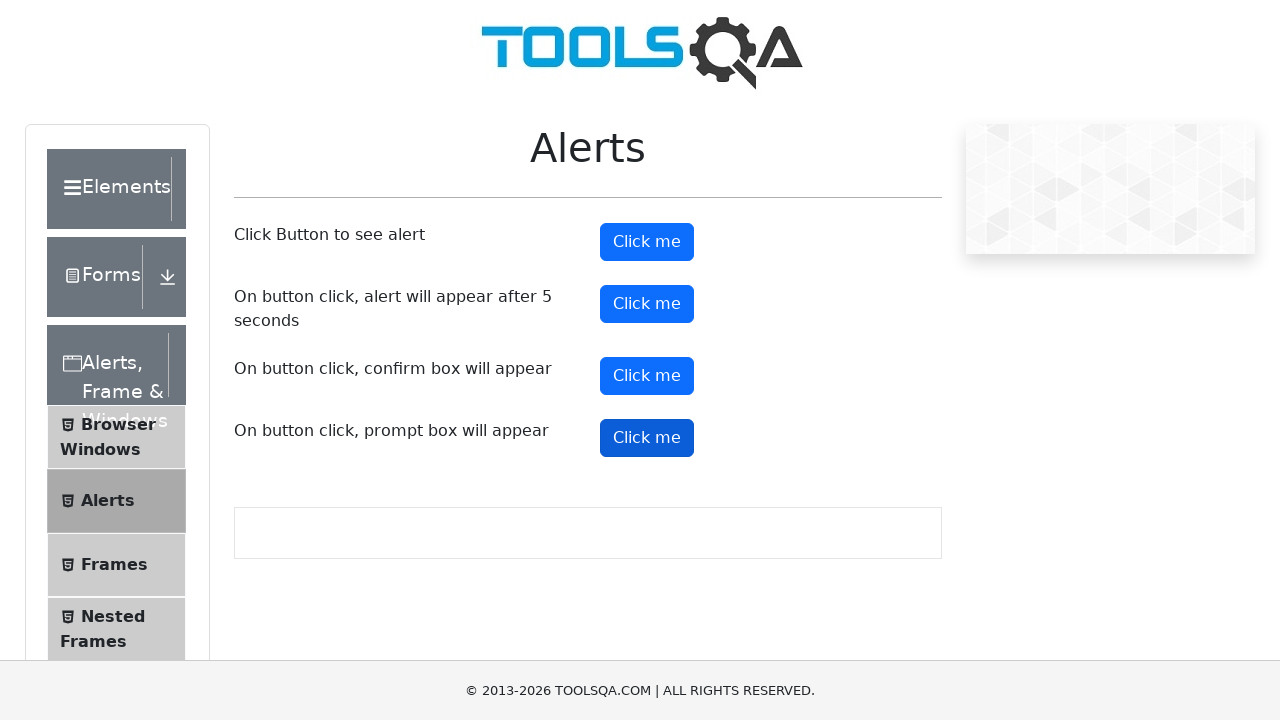

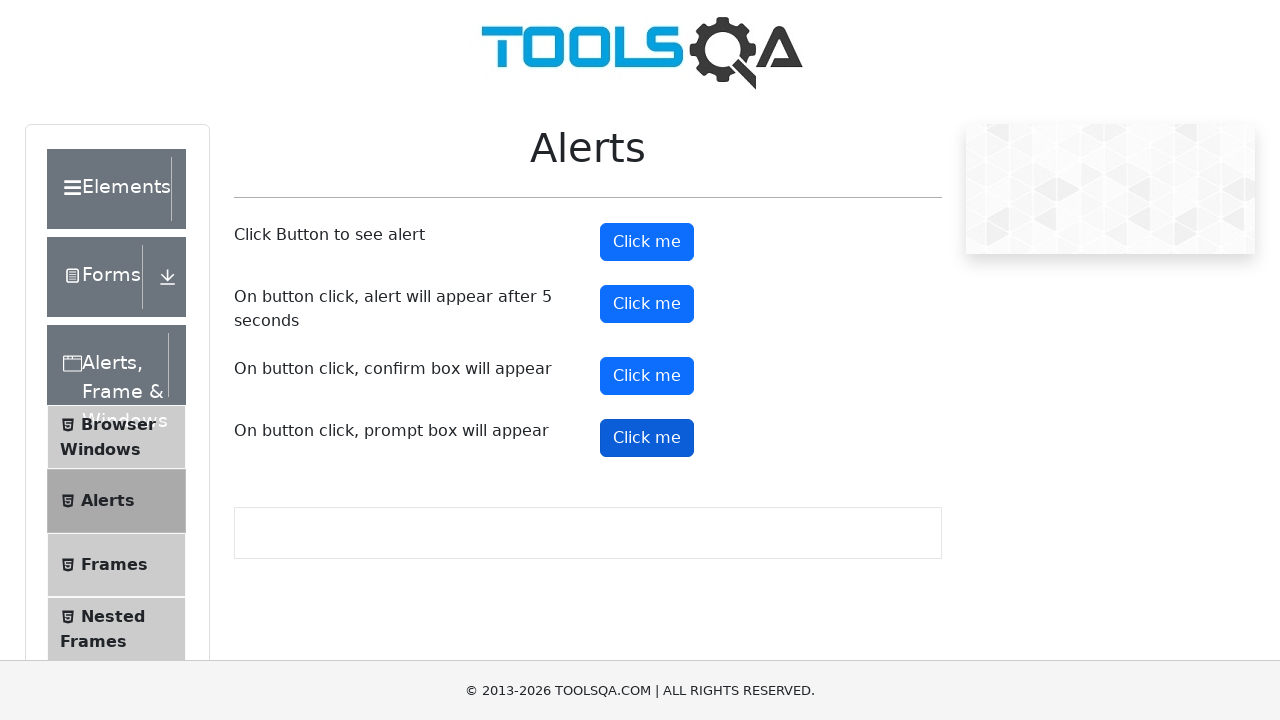